Tests that the complete all checkbox updates state when individual items are completed or cleared

Starting URL: https://demo.playwright.dev/todomvc

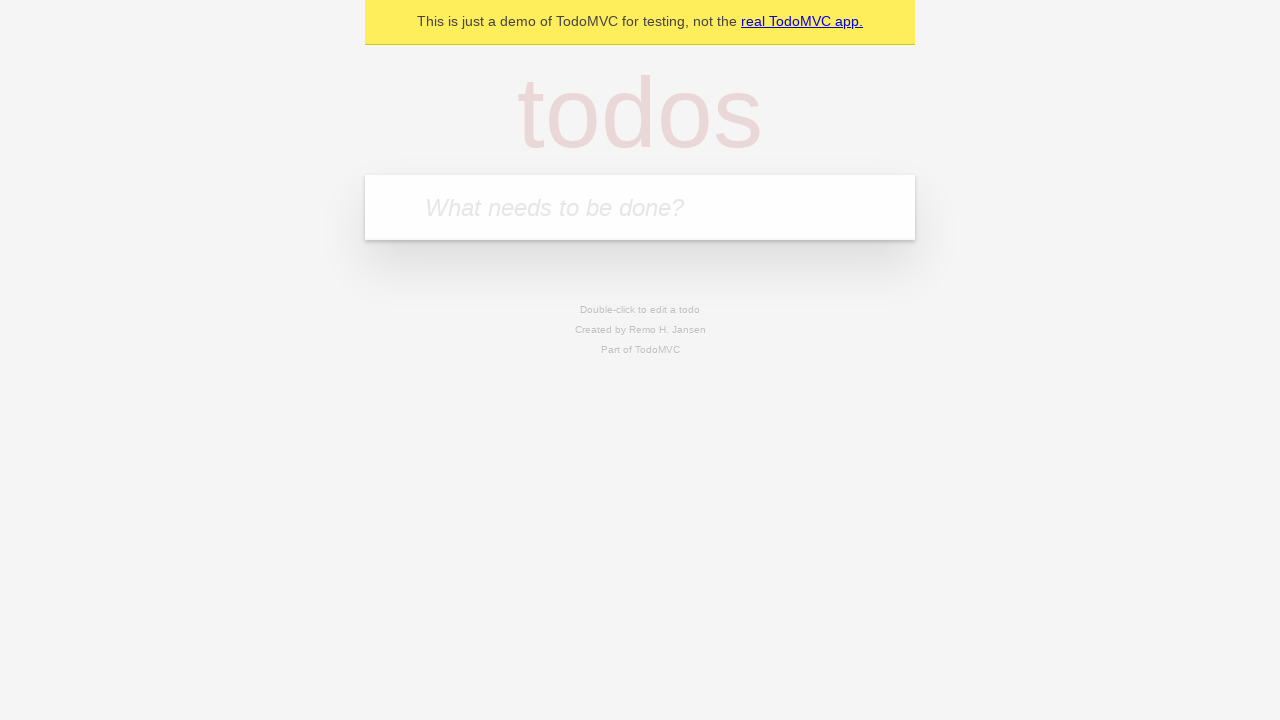

Filled todo input with 'buy some cheese' on internal:attr=[placeholder="What needs to be done?"i]
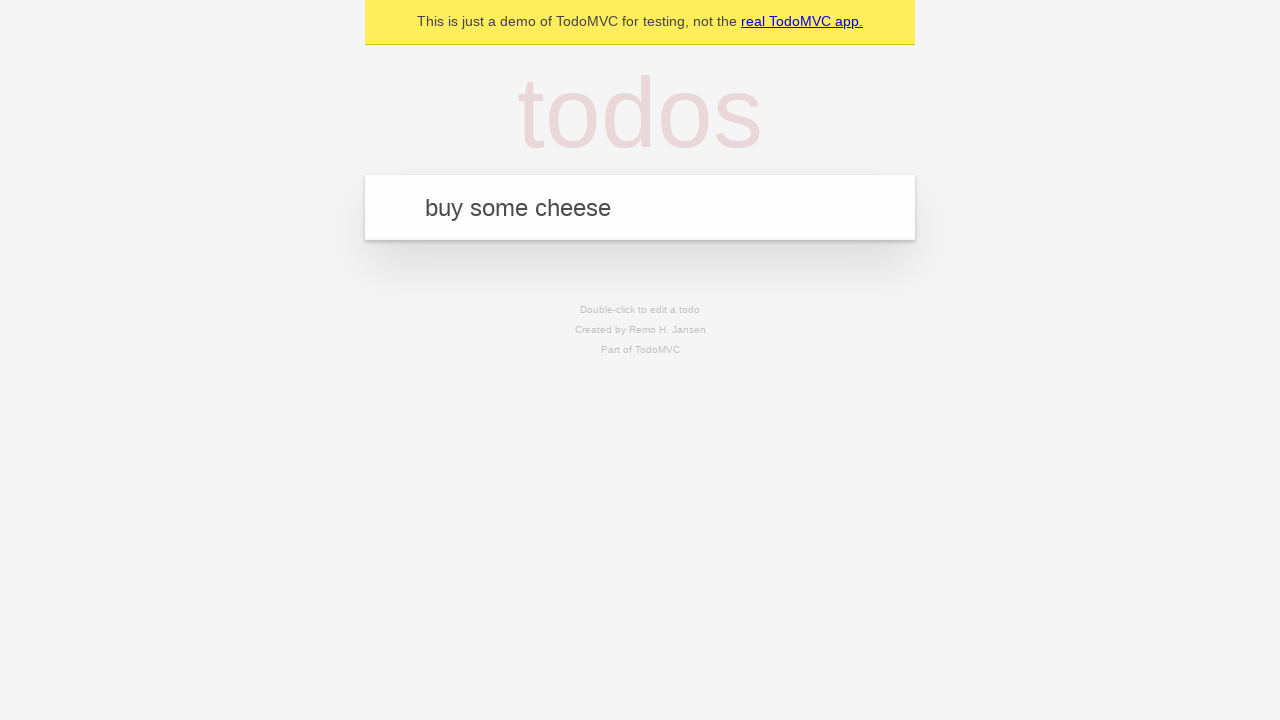

Pressed Enter to add todo 'buy some cheese' on internal:attr=[placeholder="What needs to be done?"i]
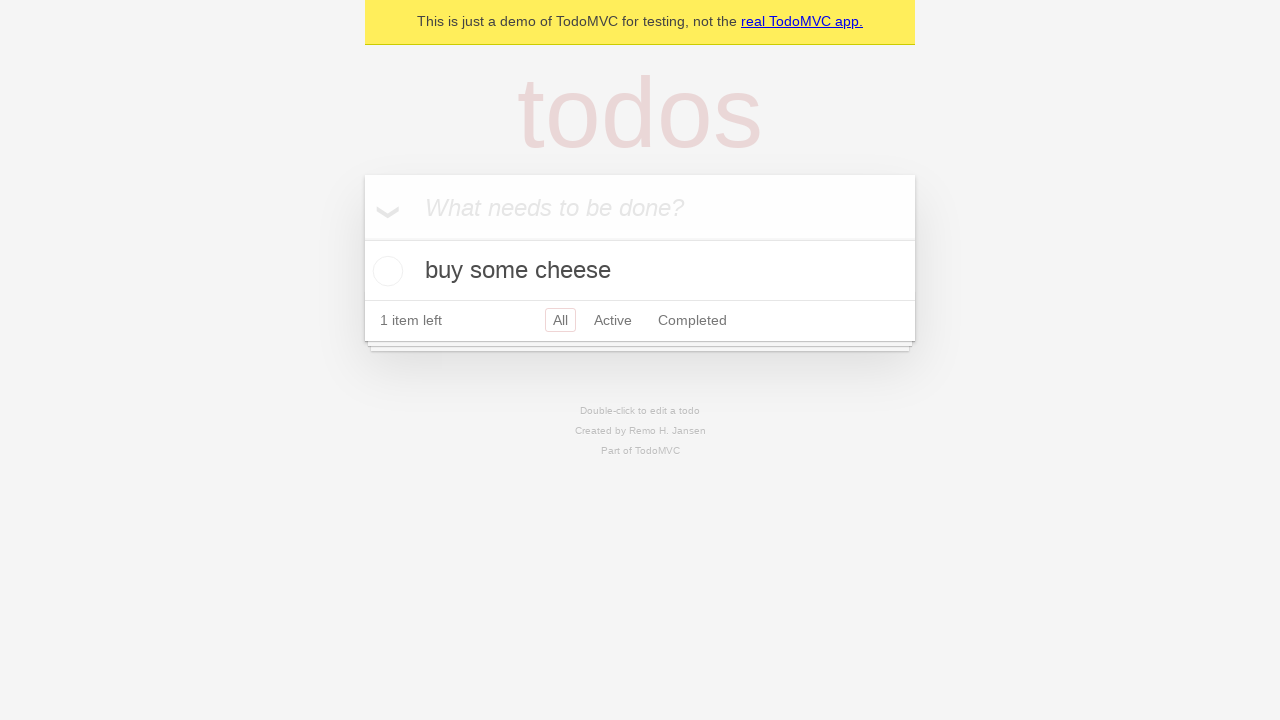

Filled todo input with 'feed the cat' on internal:attr=[placeholder="What needs to be done?"i]
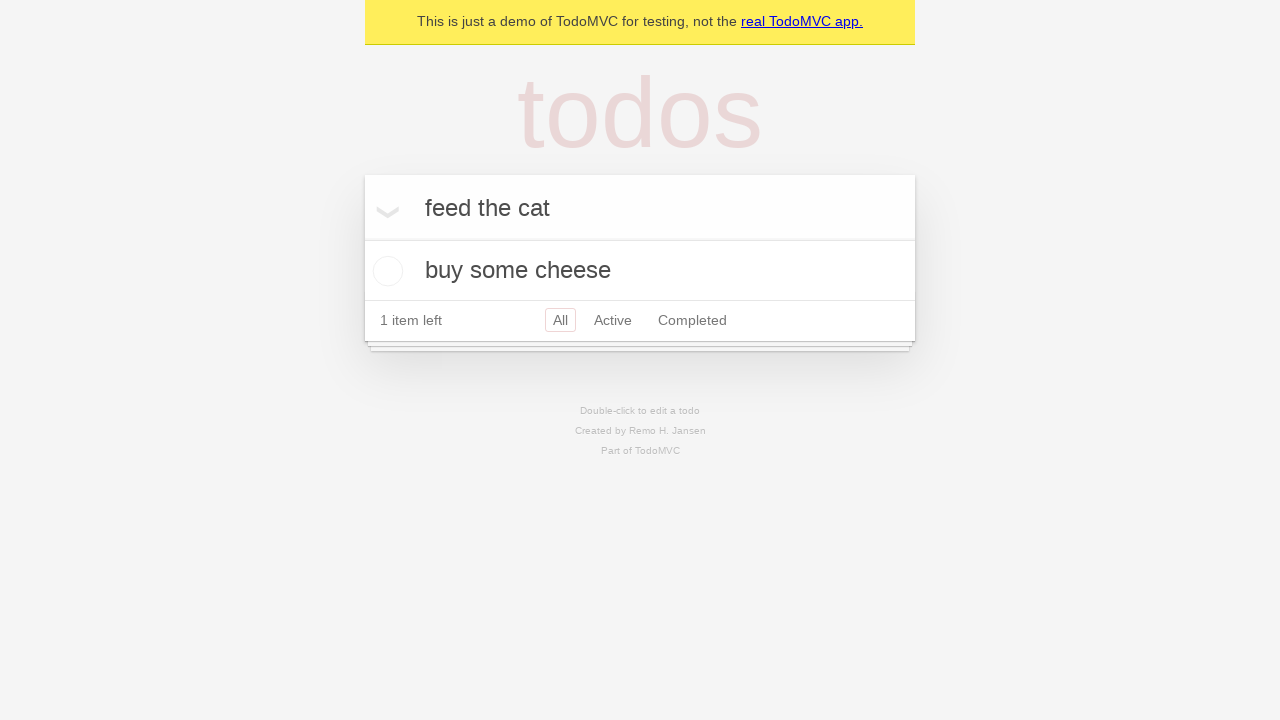

Pressed Enter to add todo 'feed the cat' on internal:attr=[placeholder="What needs to be done?"i]
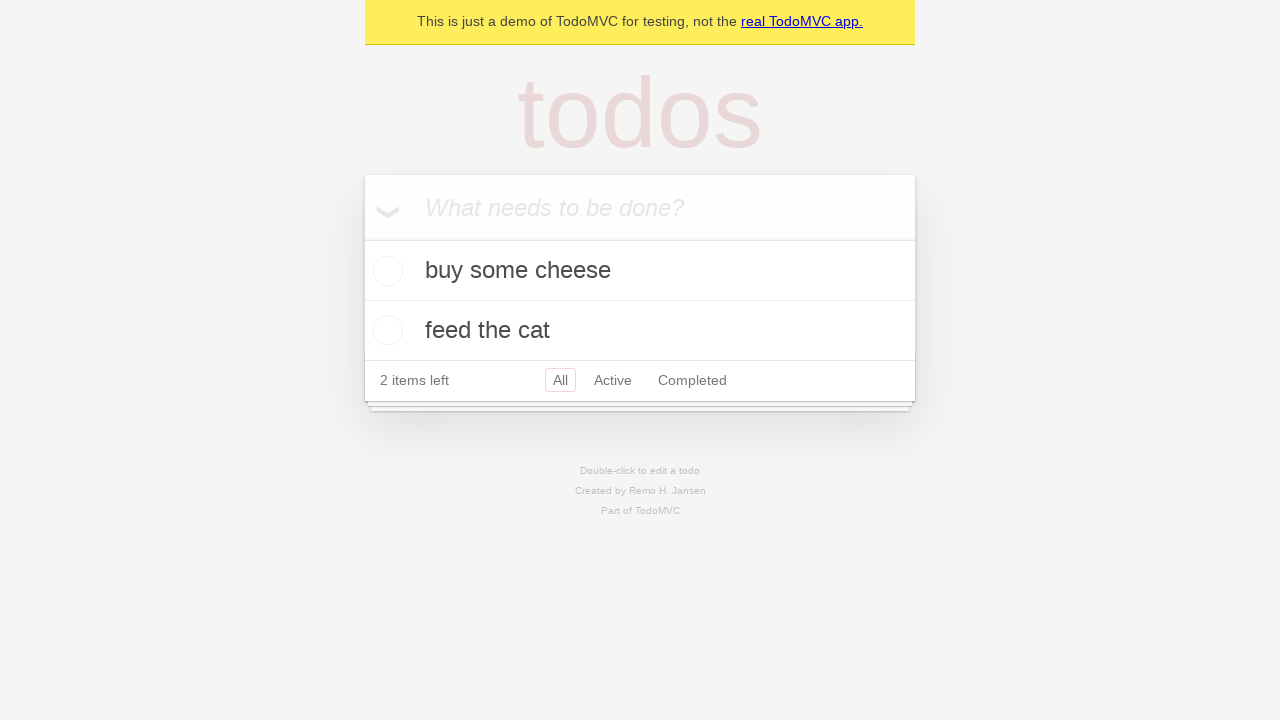

Filled todo input with 'book a doctors appointment' on internal:attr=[placeholder="What needs to be done?"i]
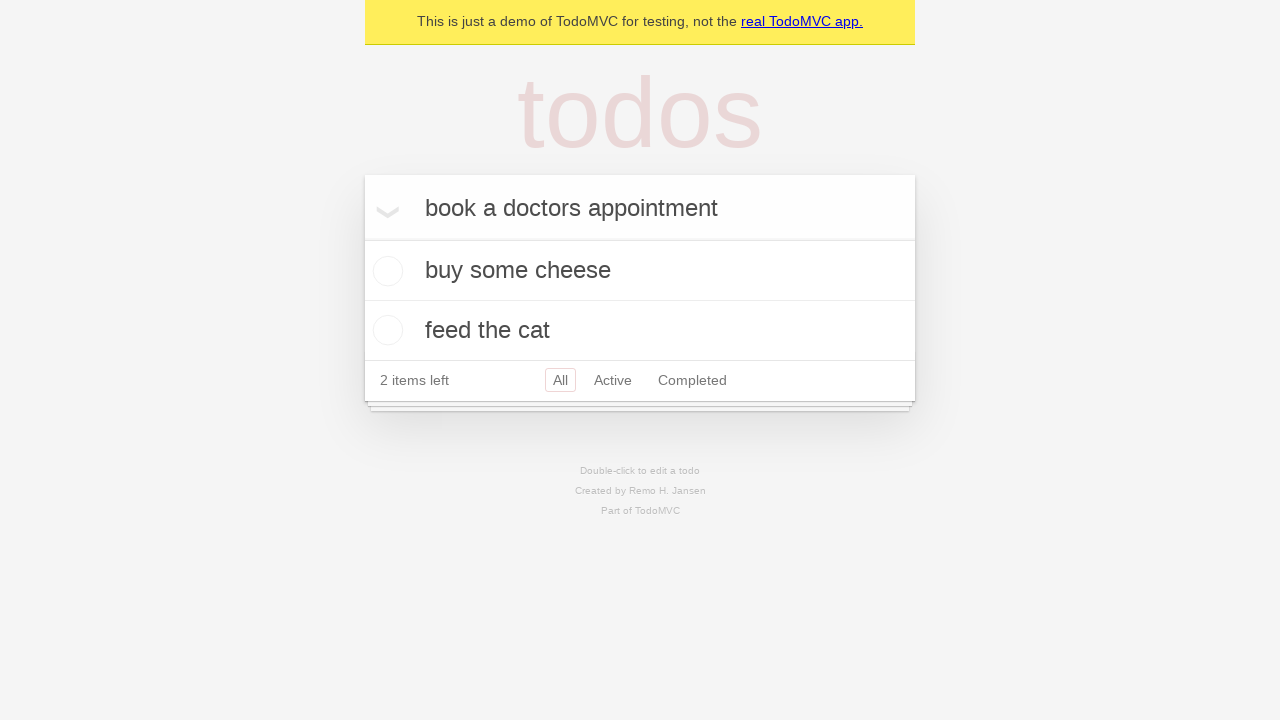

Pressed Enter to add todo 'book a doctors appointment' on internal:attr=[placeholder="What needs to be done?"i]
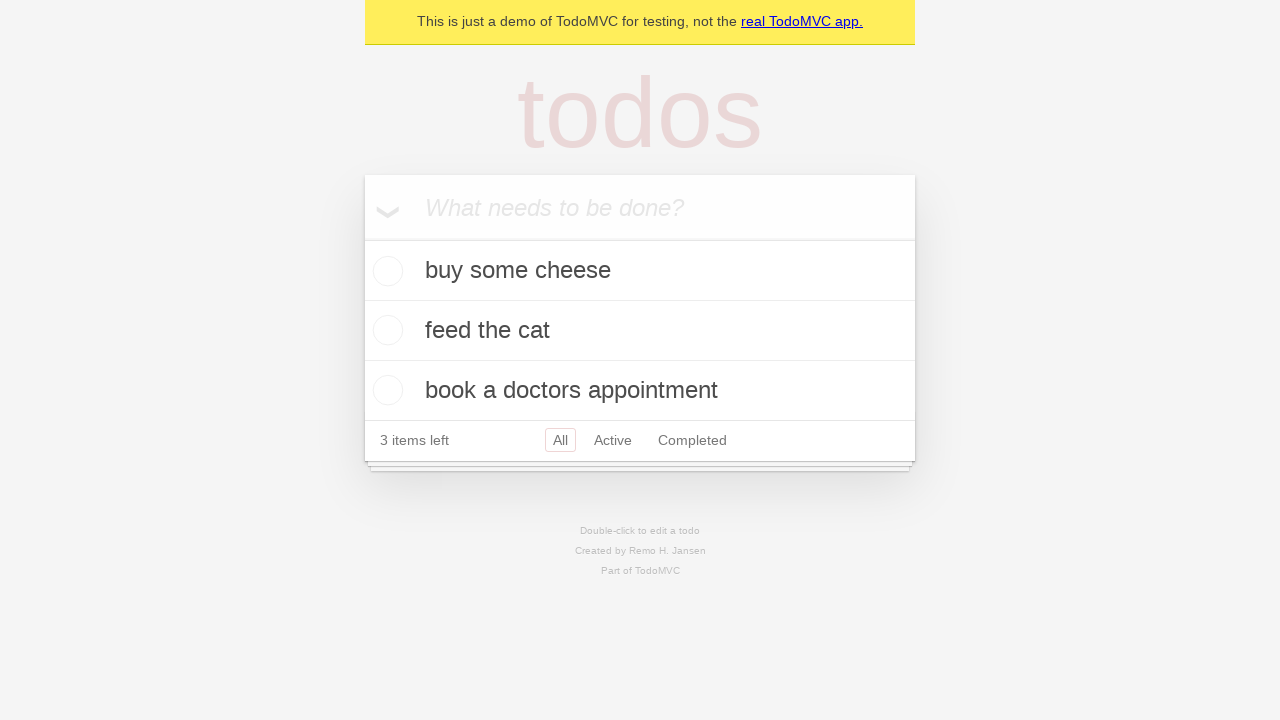

All 3 todo items loaded on the page
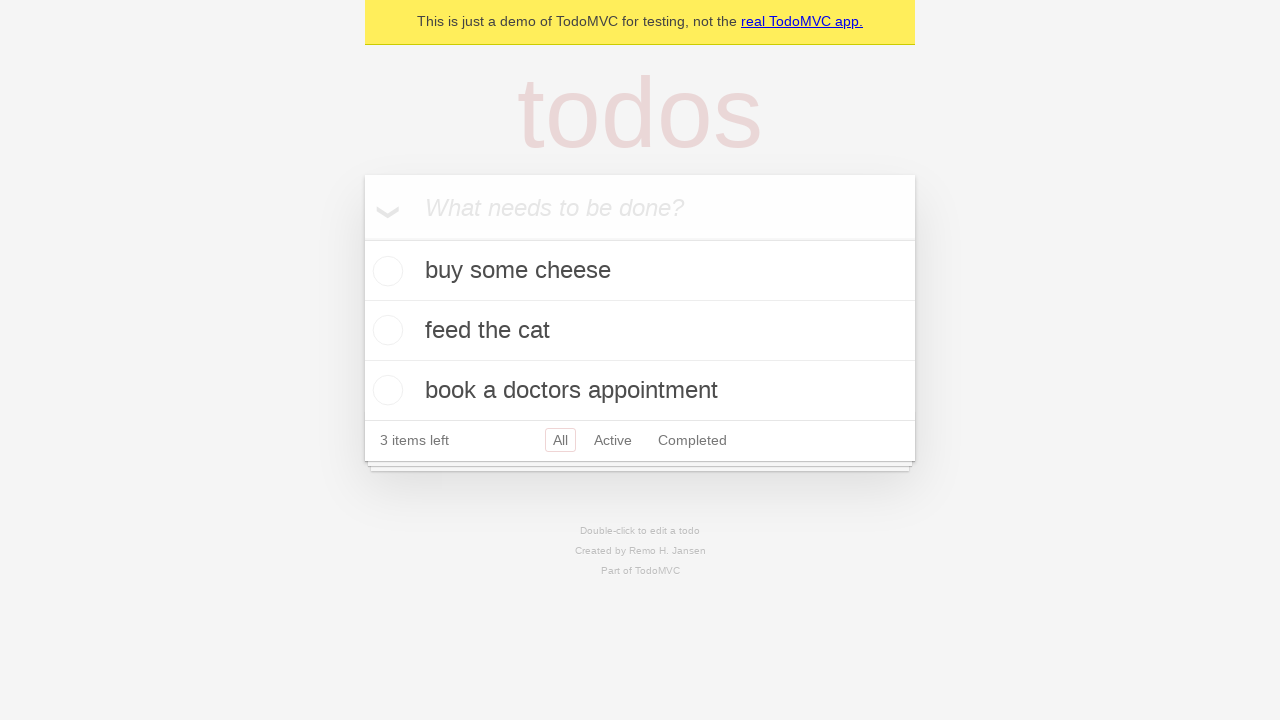

Clicked 'Mark all as complete' checkbox to complete all todos at (362, 238) on internal:label="Mark all as complete"i
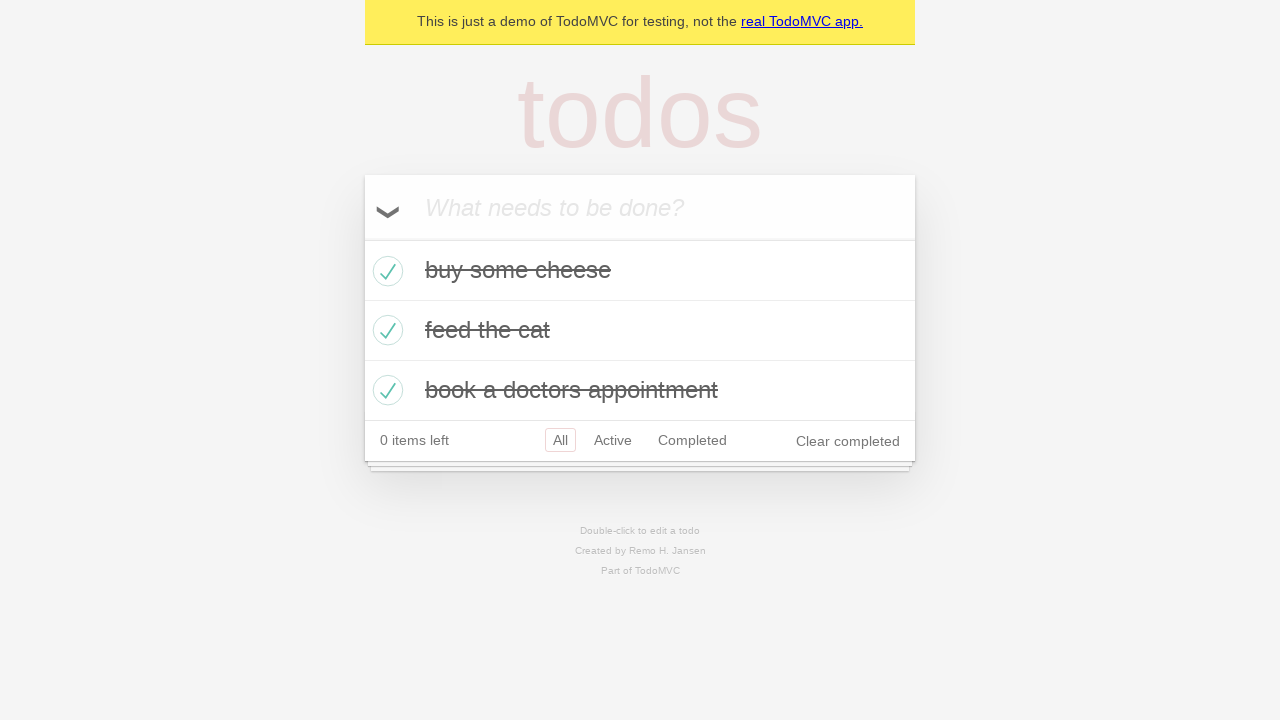

Unchecked the first todo item at (385, 271) on internal:testid=[data-testid="todo-item"s] >> nth=0 >> internal:role=checkbox
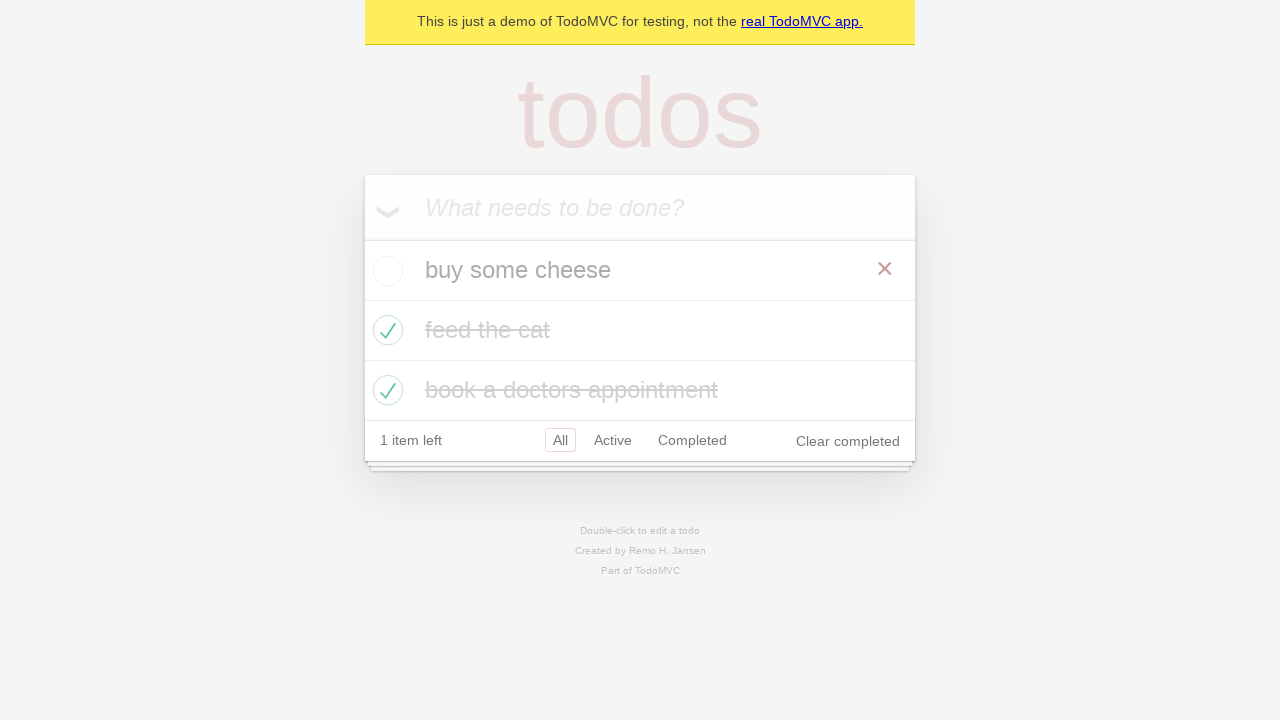

Checked the first todo item again at (385, 271) on internal:testid=[data-testid="todo-item"s] >> nth=0 >> internal:role=checkbox
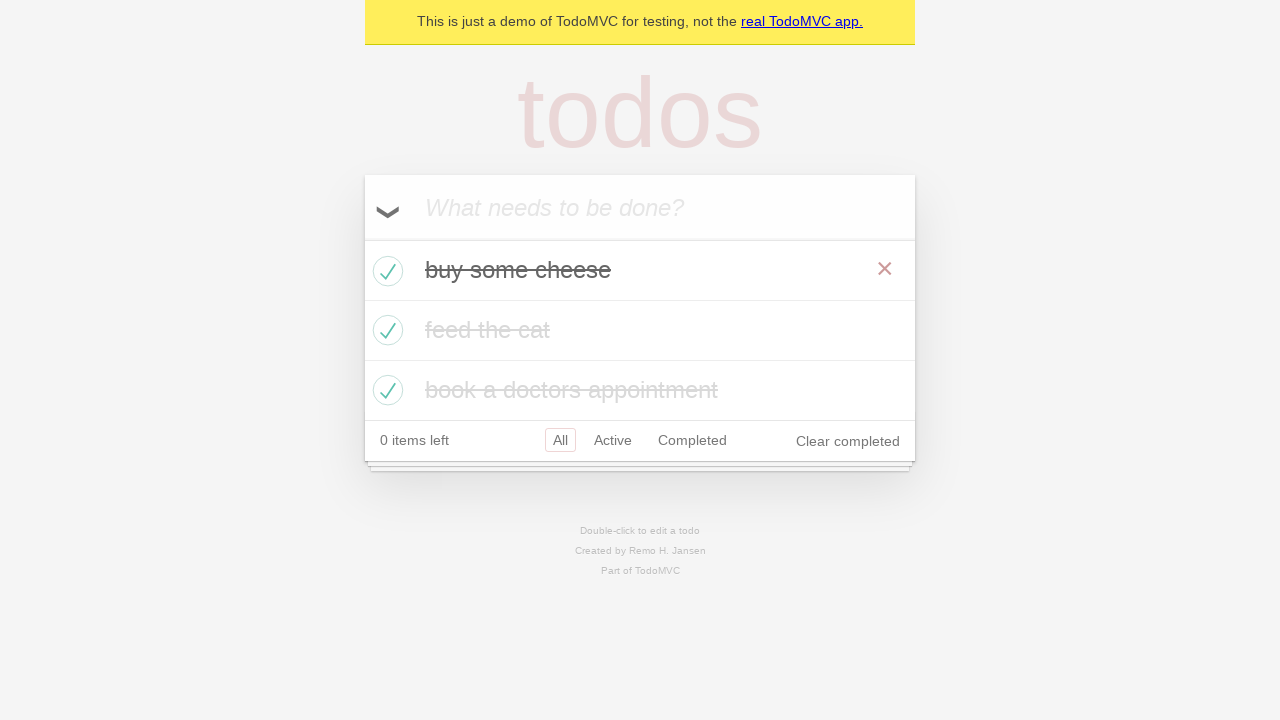

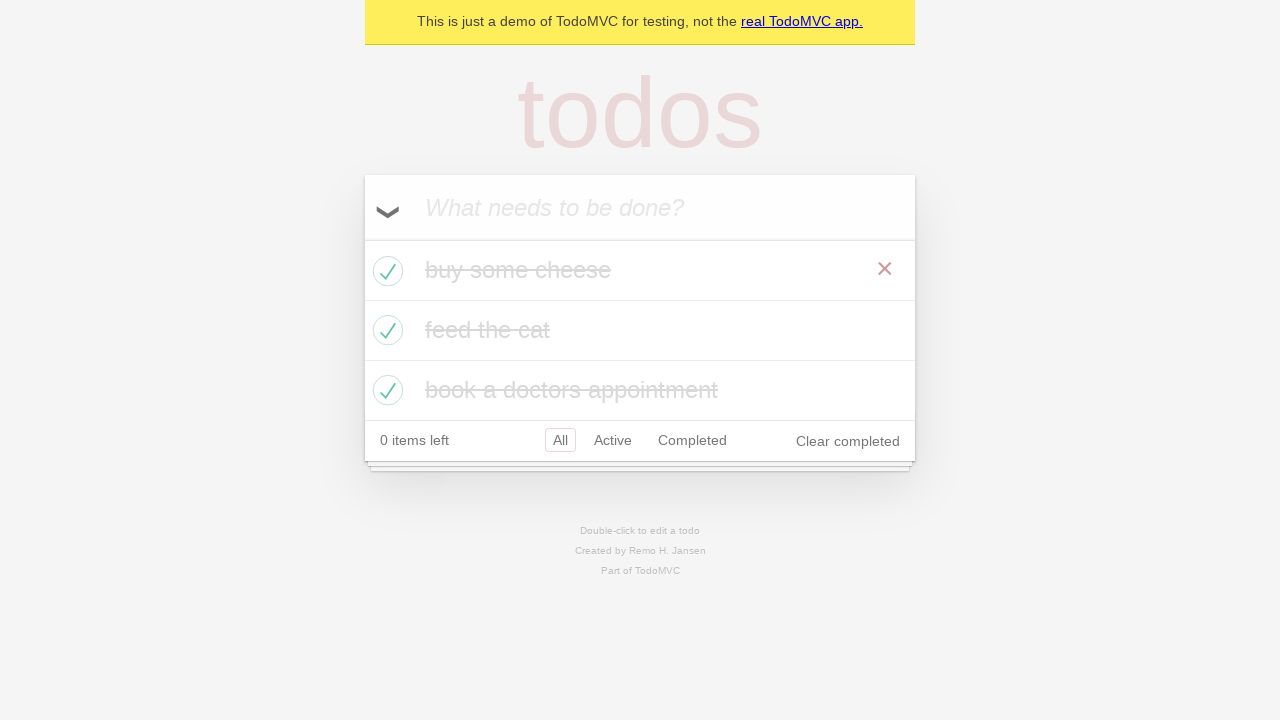